Tests various page scrolling techniques including scroll to position, scroll to bottom/top, and keyboard-based scrolling

Starting URL: https://www.leafground.com/dashboard.xhtml

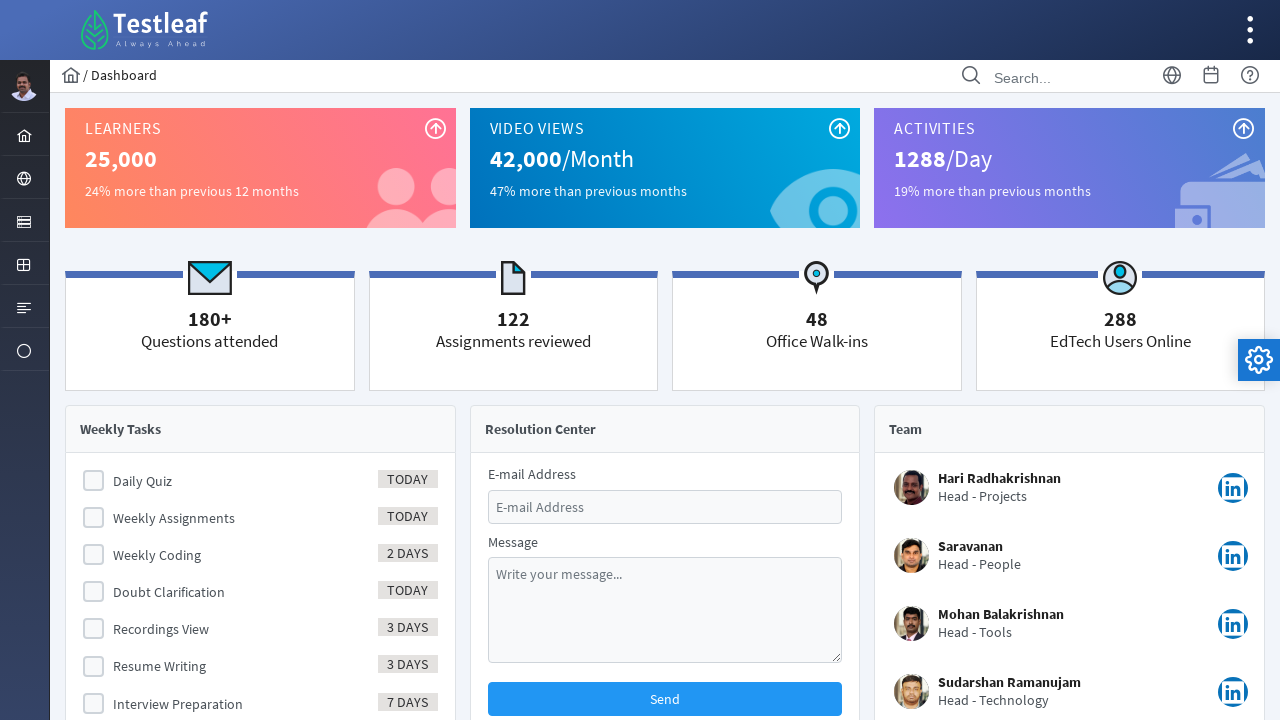

Scrolled page down to position 450
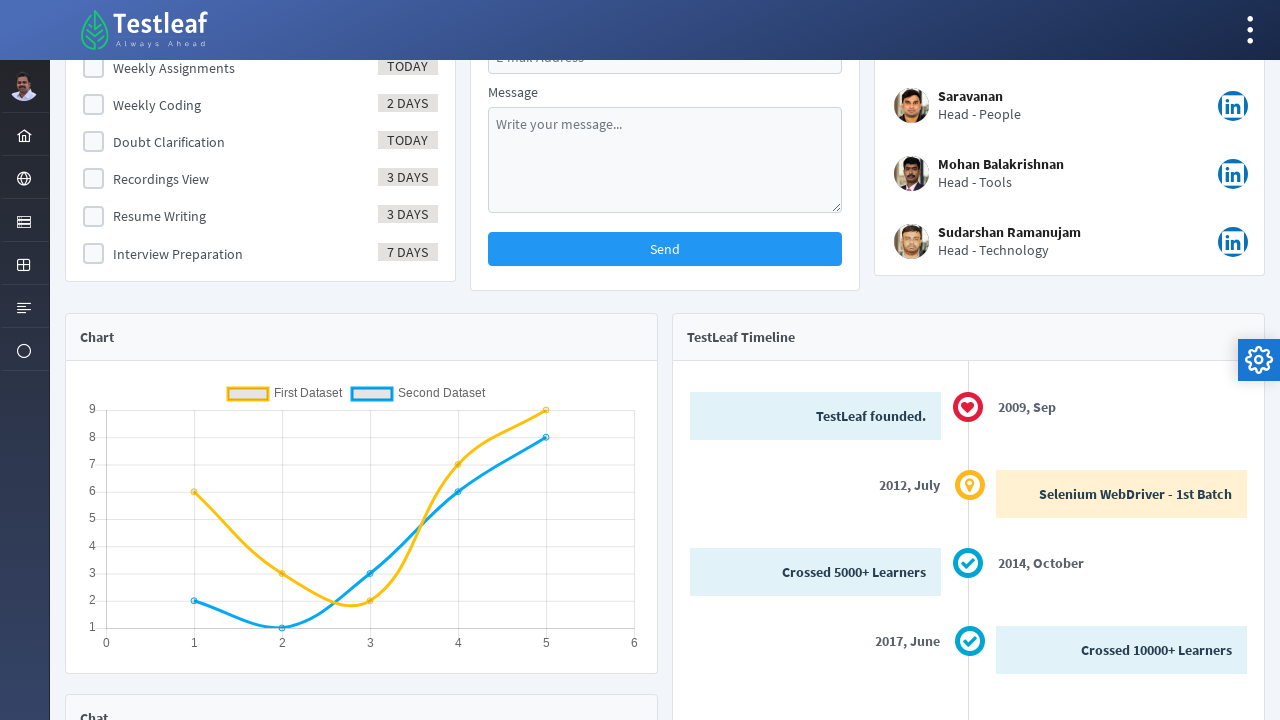

Waited 3 seconds for scroll effect
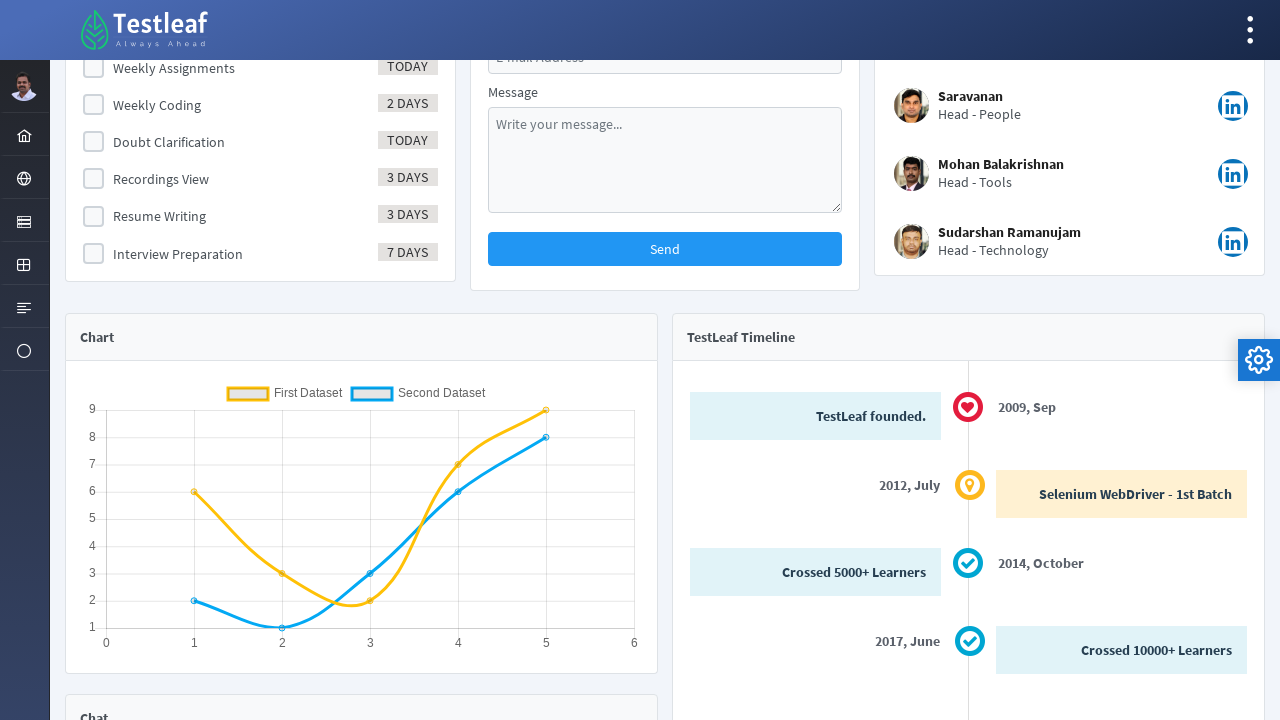

Scrolled page back up to position 0
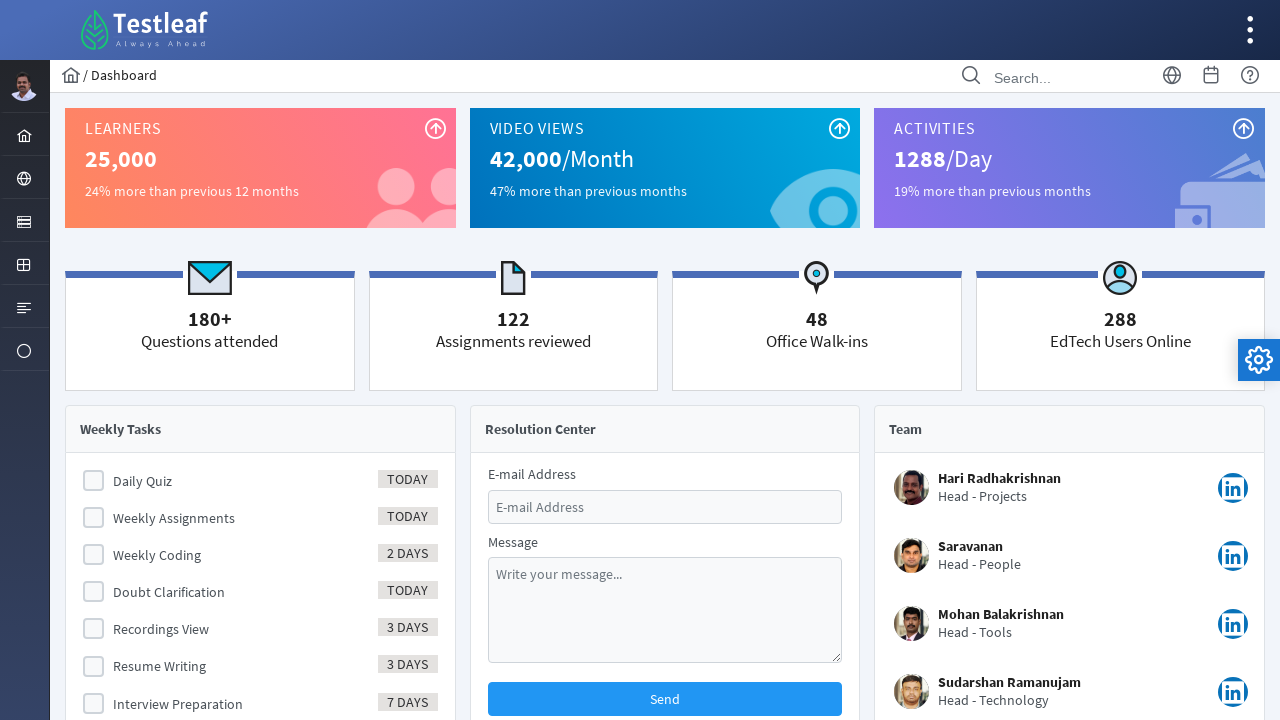

Navigated to dashboard page for scroll to bottom test
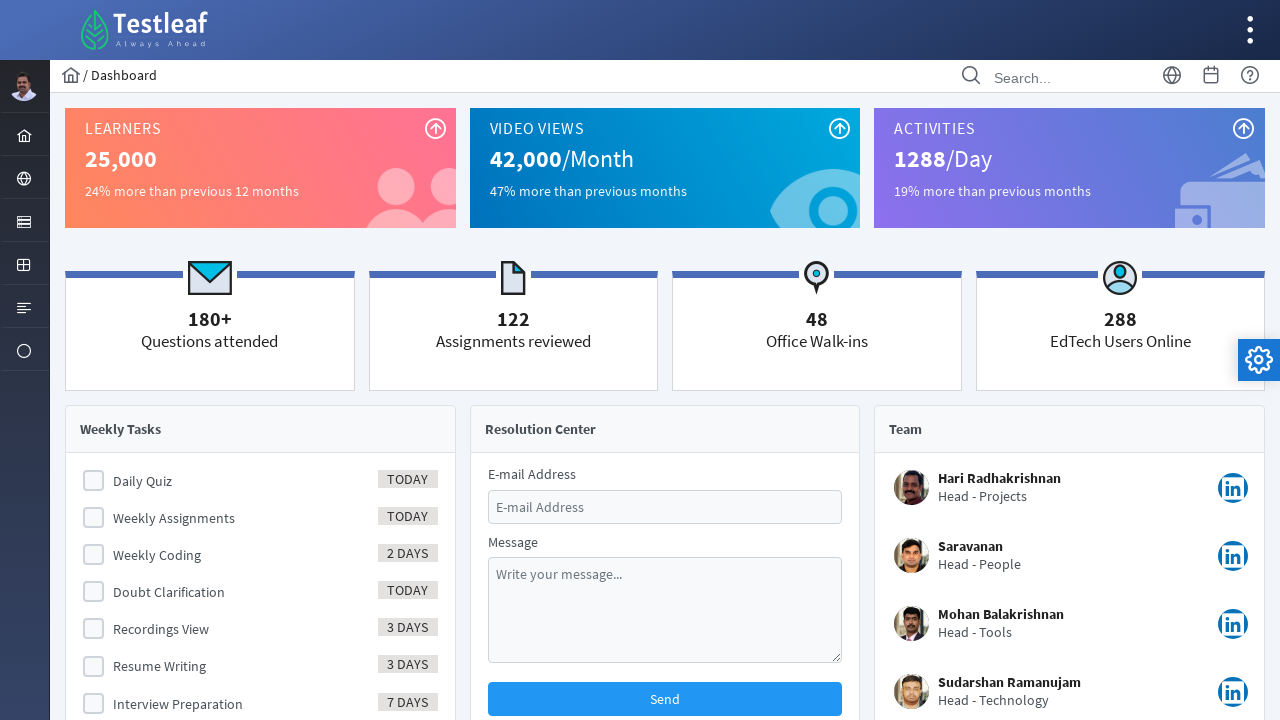

Scrolled to bottom of page
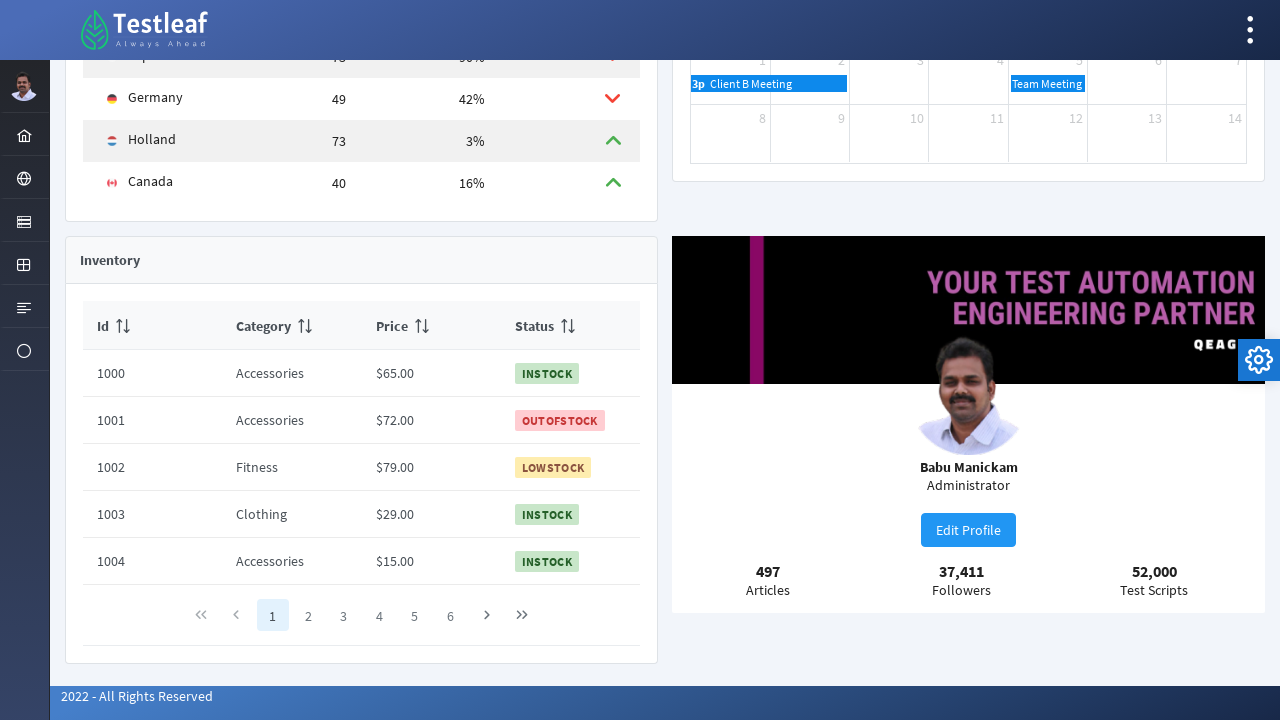

Waited 3 seconds for scroll effect
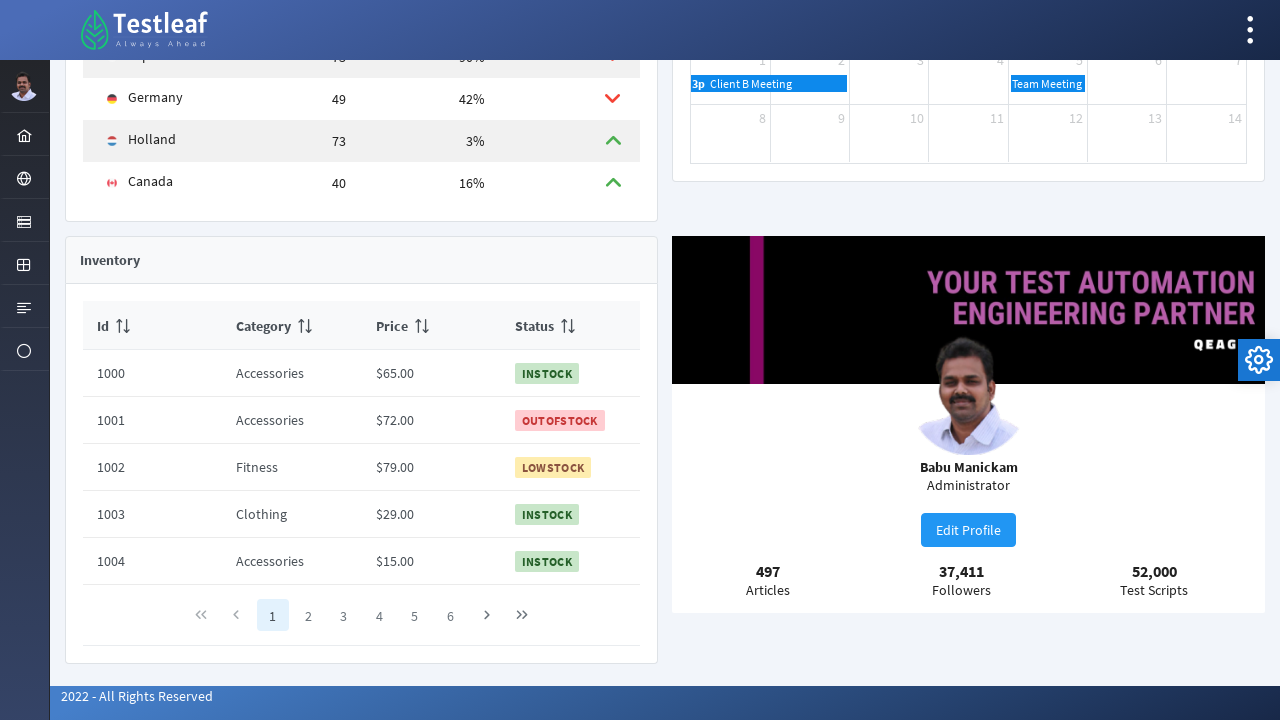

Scrolled to top of page
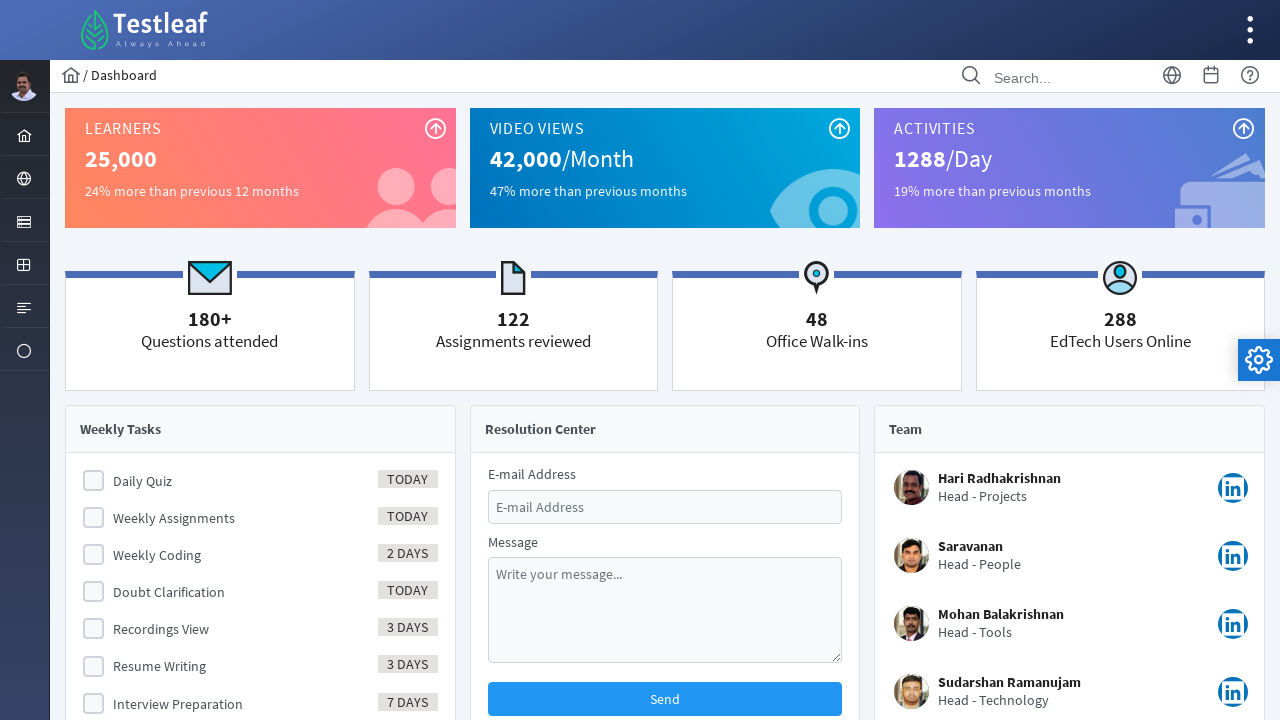

Navigated to dashboard page for keyboard scroll test
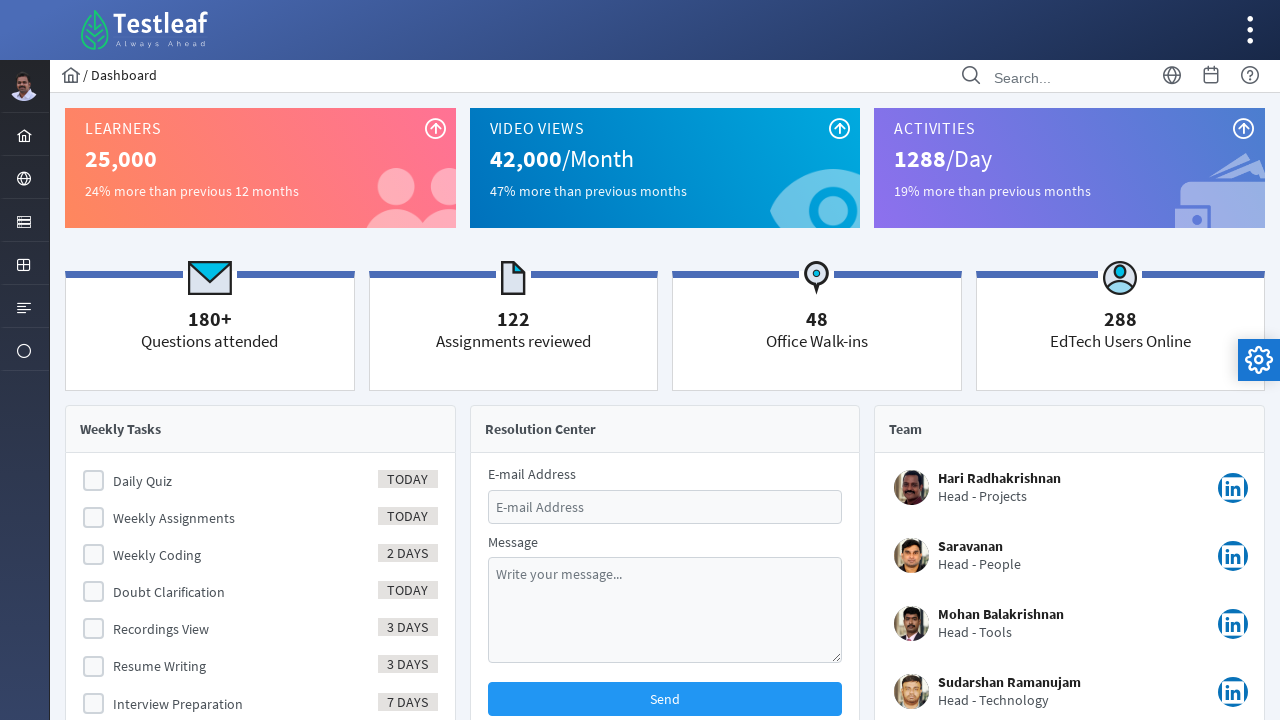

Pressed PageDown key to scroll down
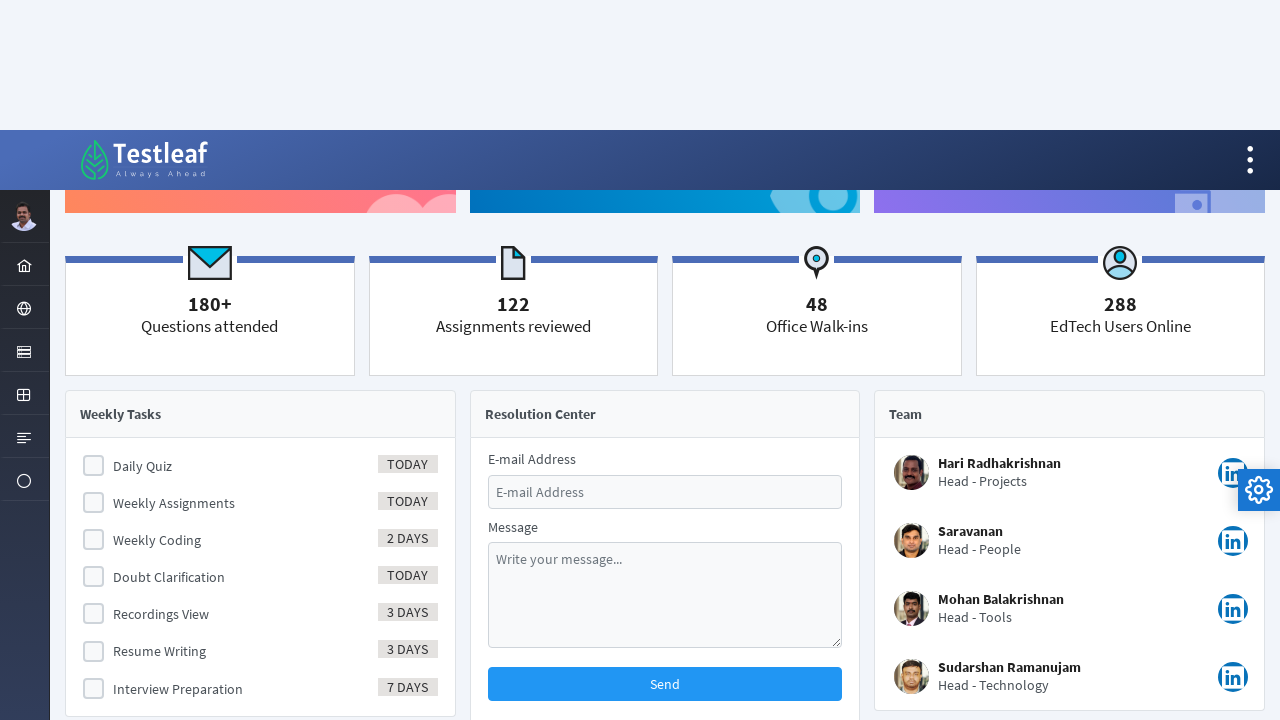

Waited 3 seconds for scroll effect
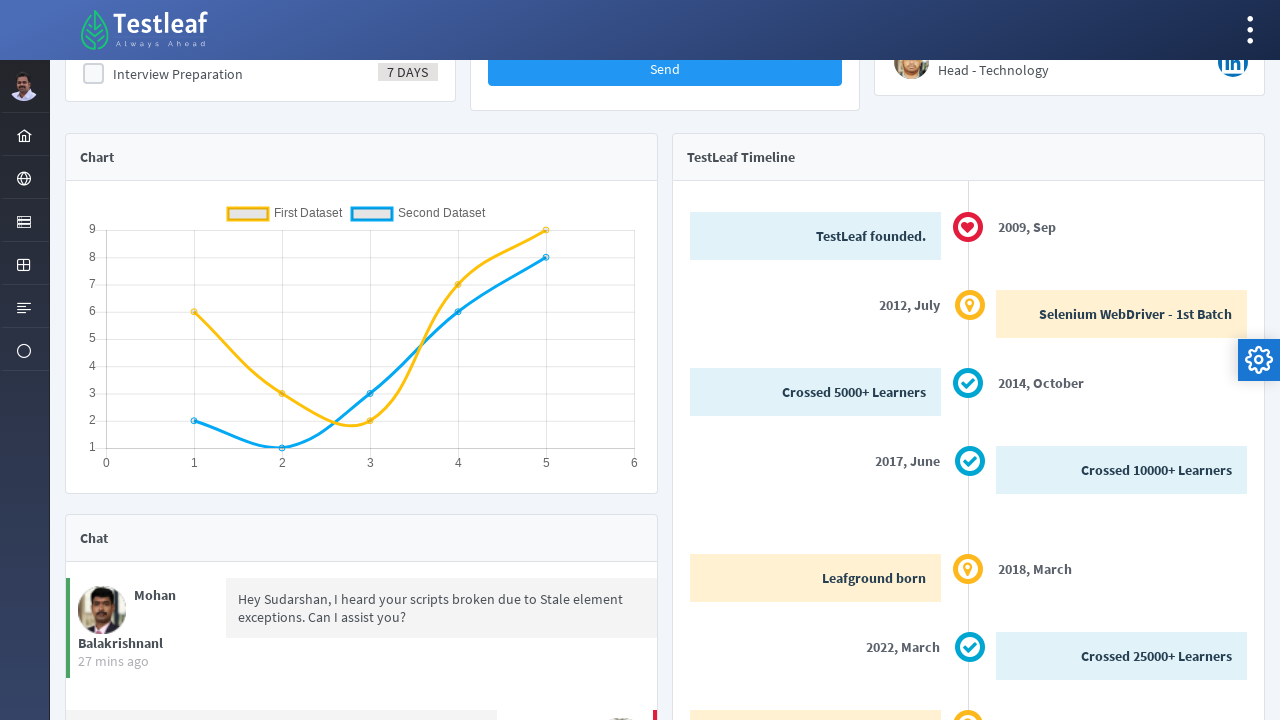

Pressed PageUp key to scroll up
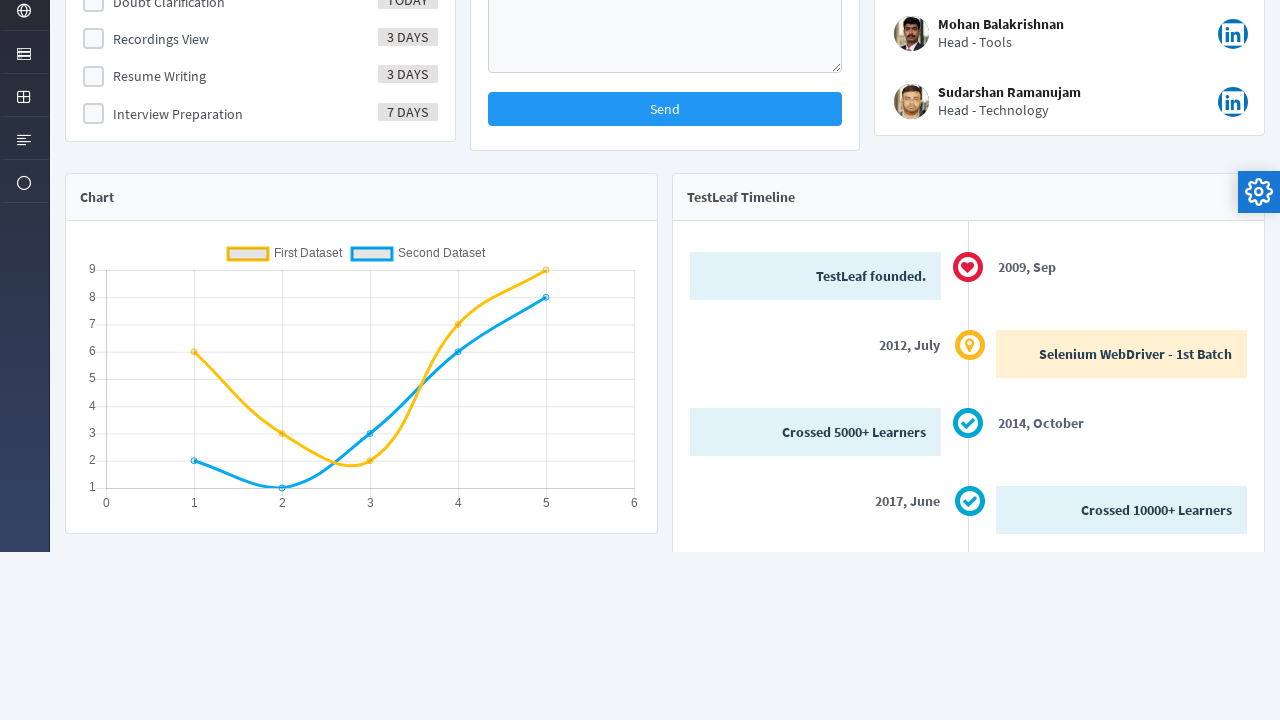

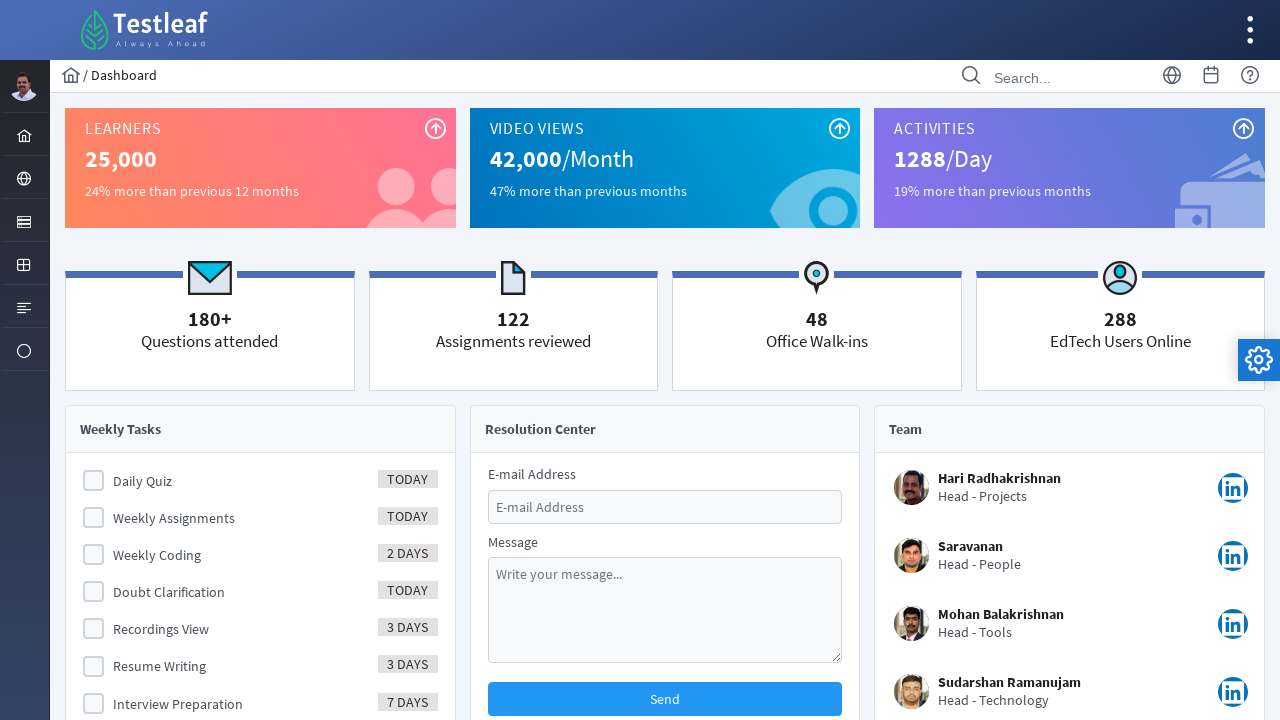